Navigates to the OrangeHRM demo login page and verifies the page loads successfully by waiting for content to appear.

Starting URL: https://opensource-demo.orangehrmlive.com/web/index.php/auth/login

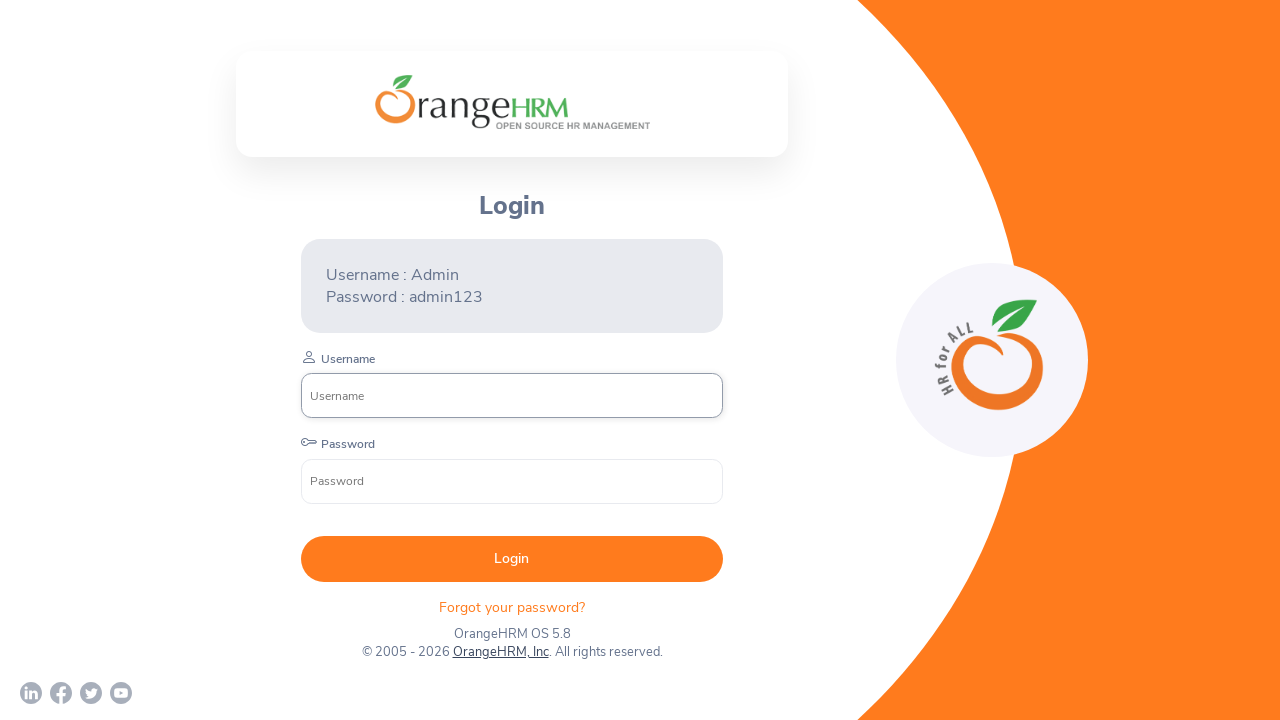

Waited for page to reach networkidle state
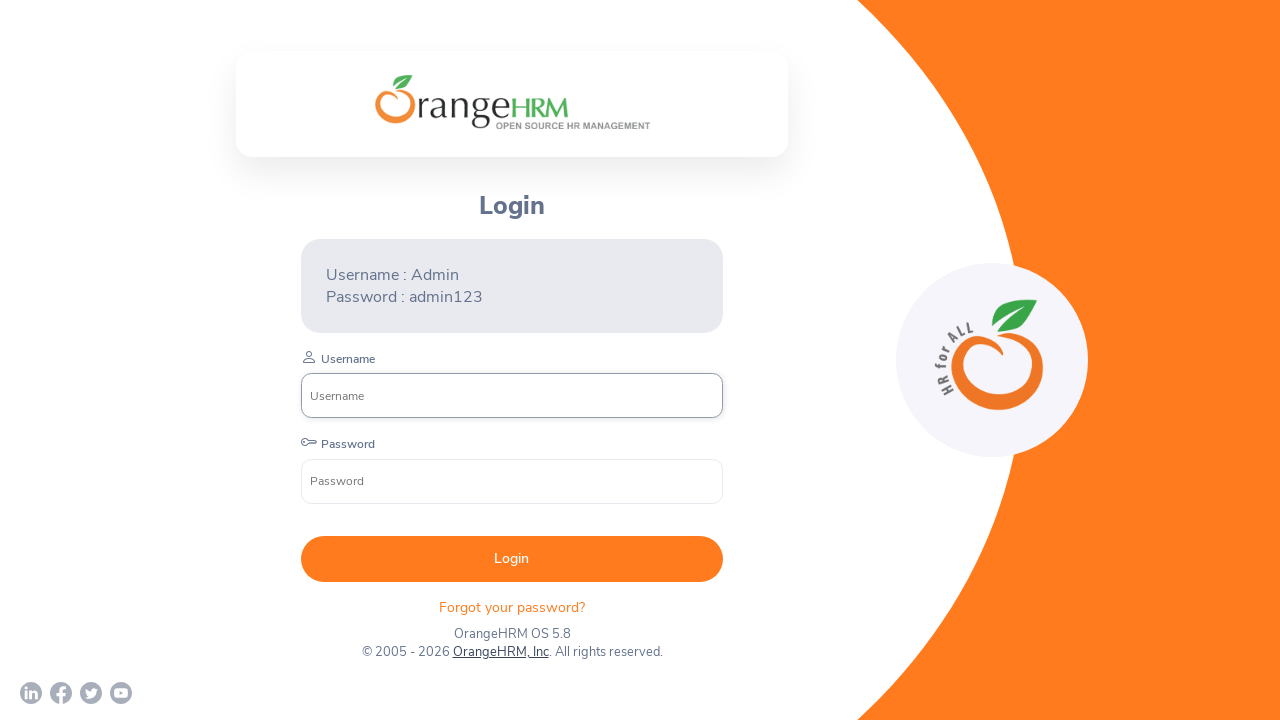

Verified body element is present on the page
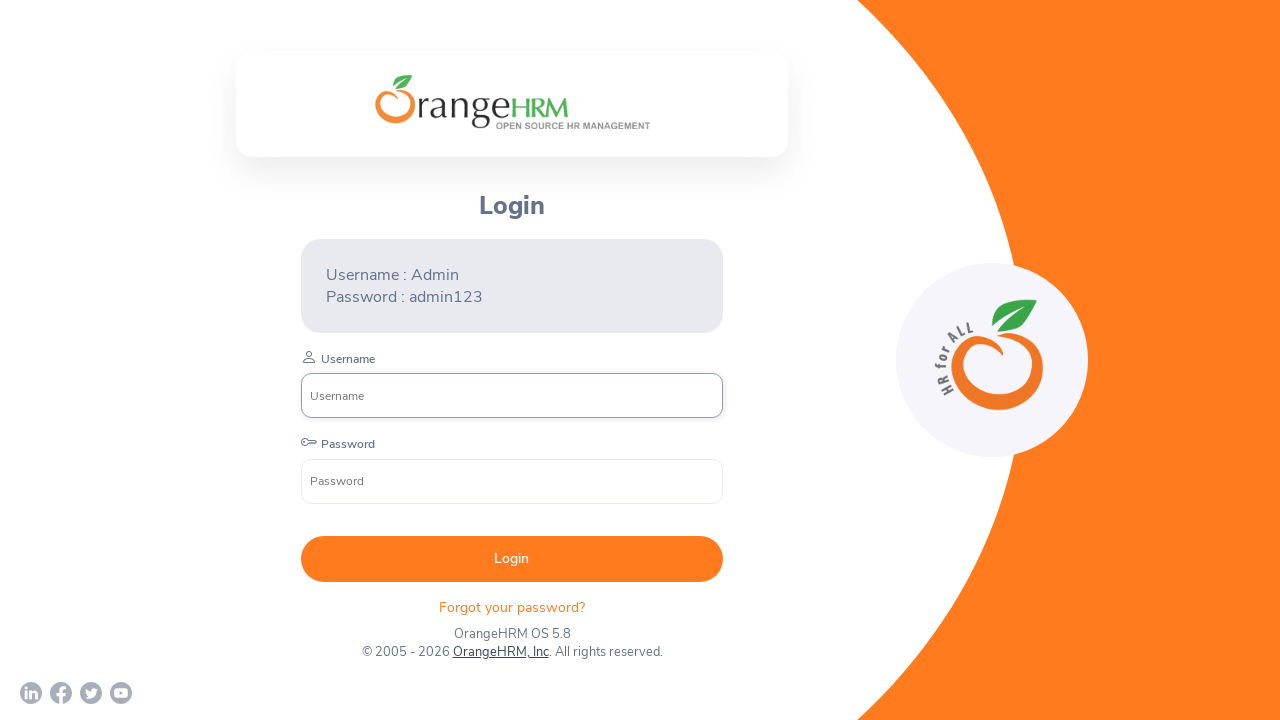

Retrieved page title: OrangeHRM
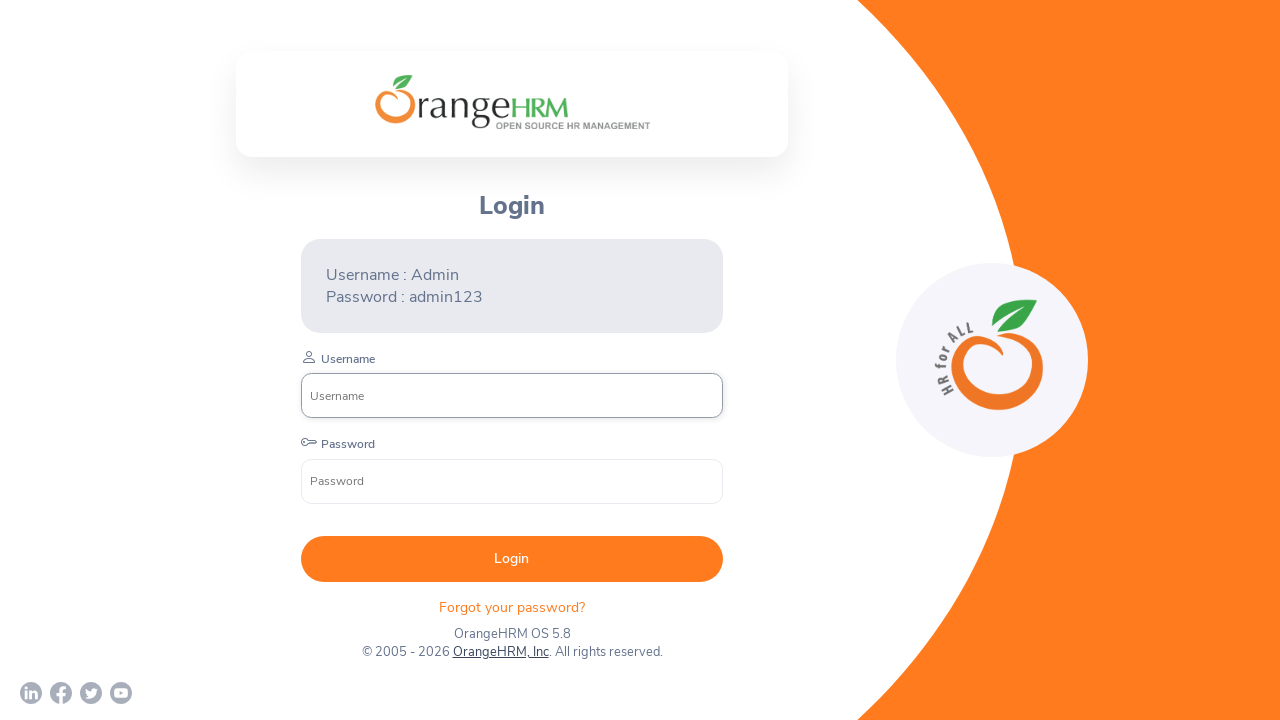

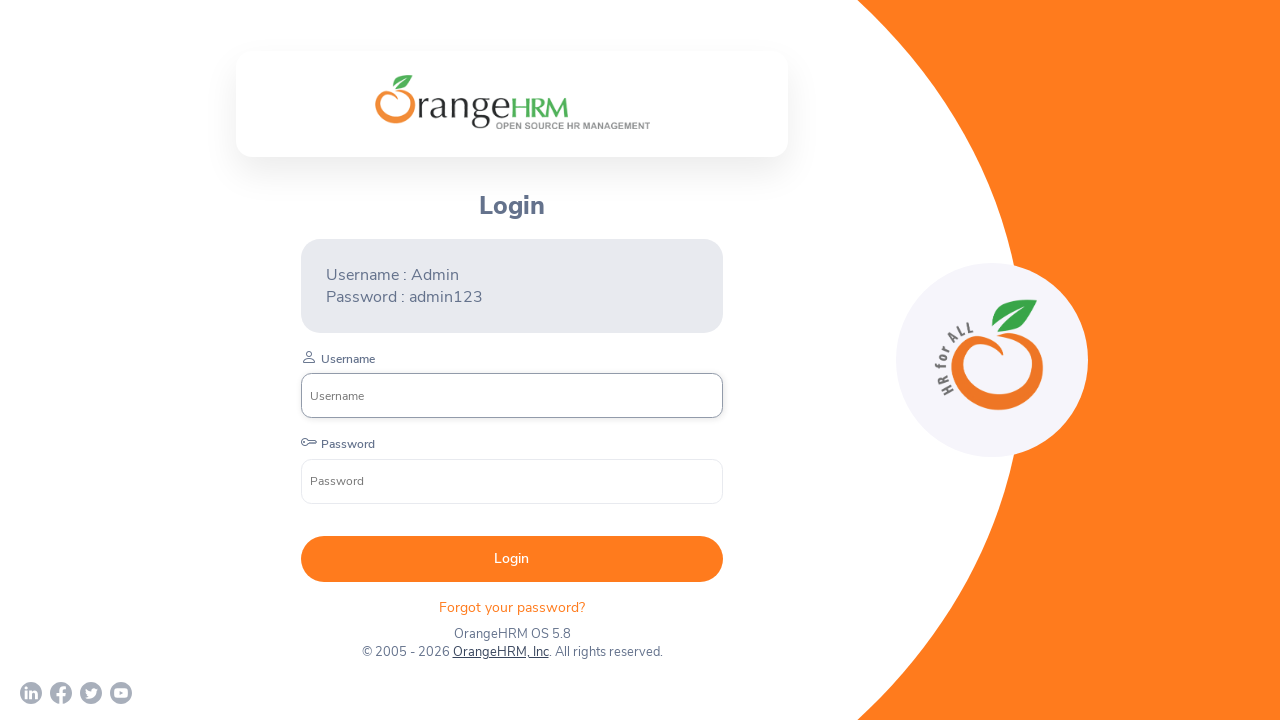